Tests various UI interactions on a demo page including filling a text input, reading an SVG attribute, toggling a checkbox inside an iframe, and selecting a dropdown option while verifying the meter value changes accordingly.

Starting URL: https://seleniumbase.io/demo_page

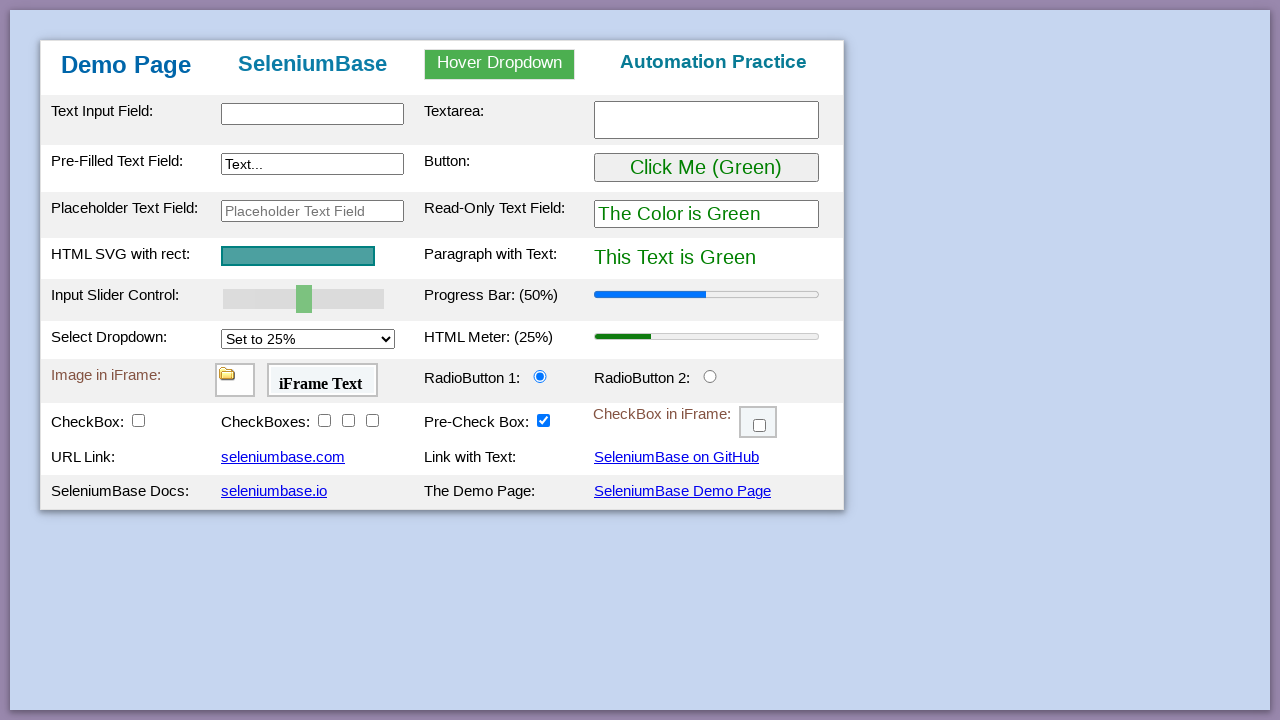

Filled text input field with 'MAPS is boring' on #myTextInput
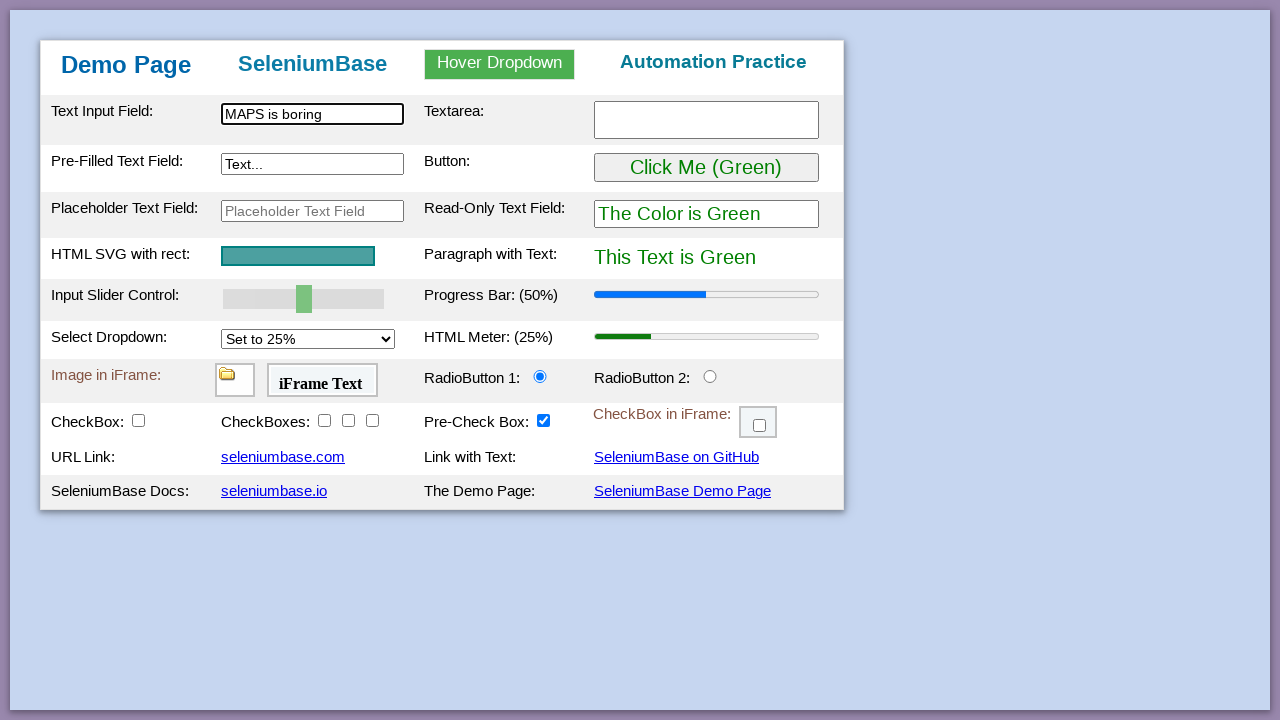

Verified text input value is 'MAPS is boring'
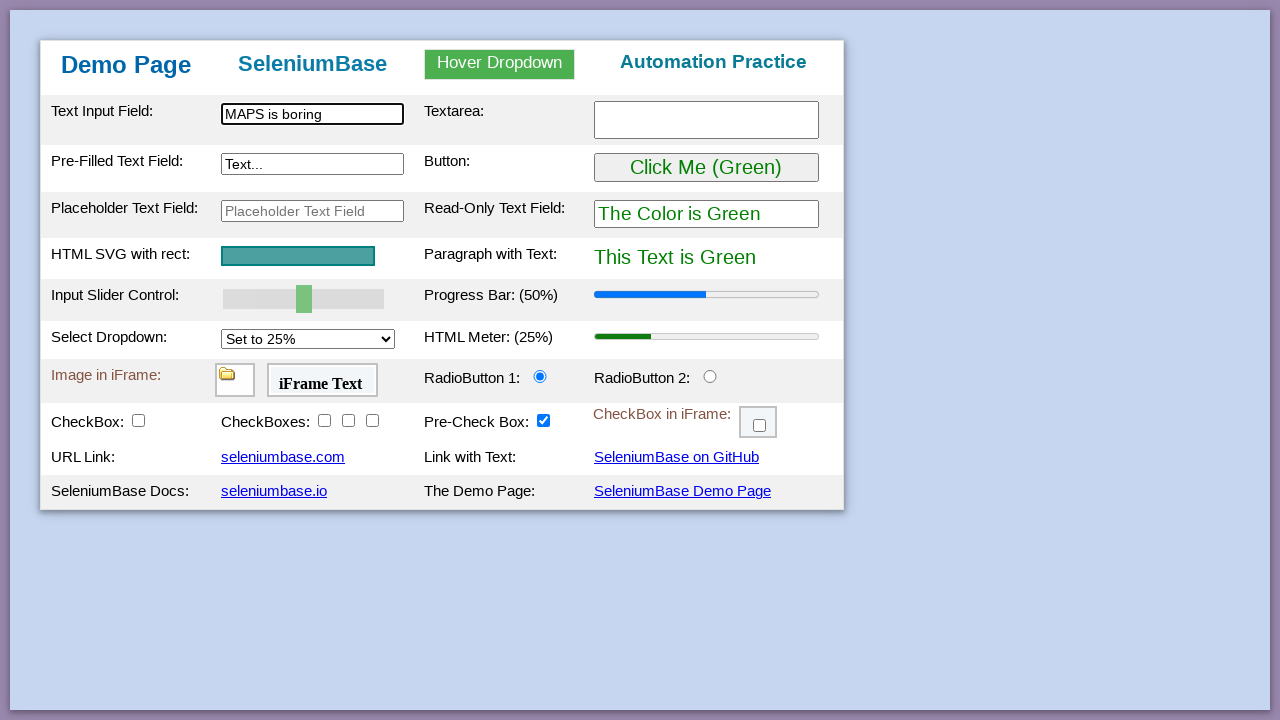

Retrieved fill color from SVG rect element
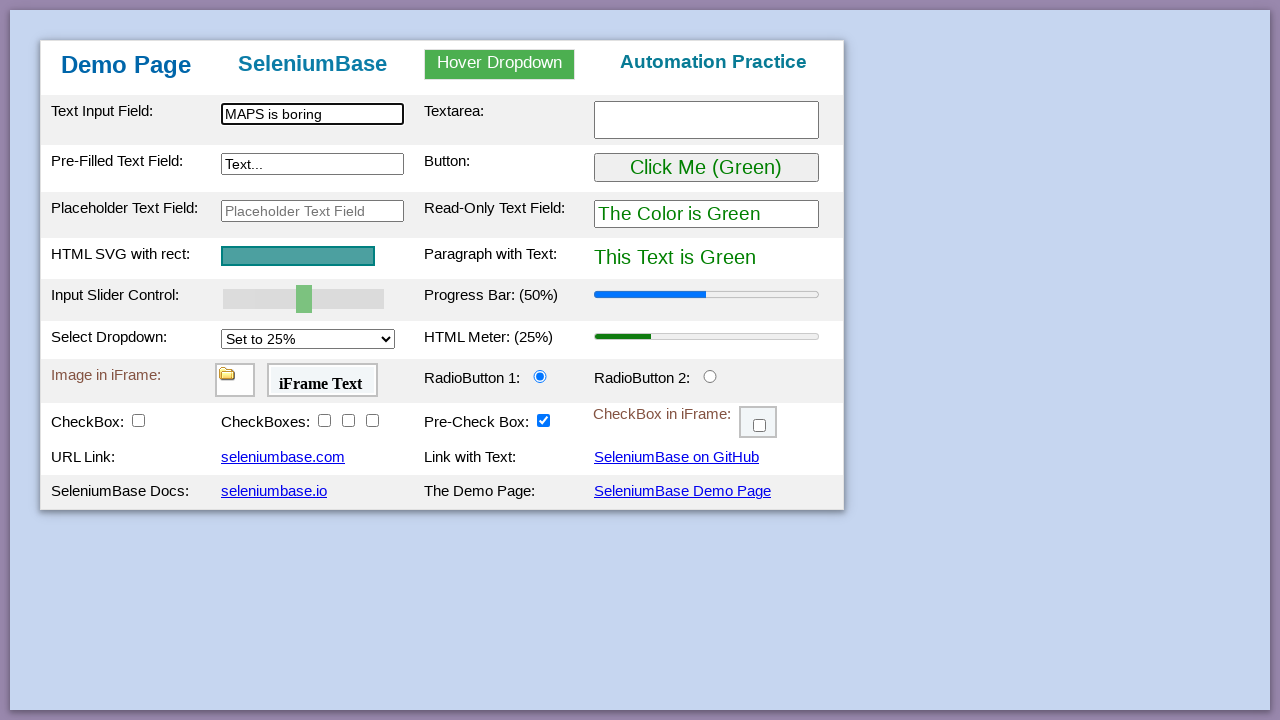

Logged SVG color: #4CA0A0
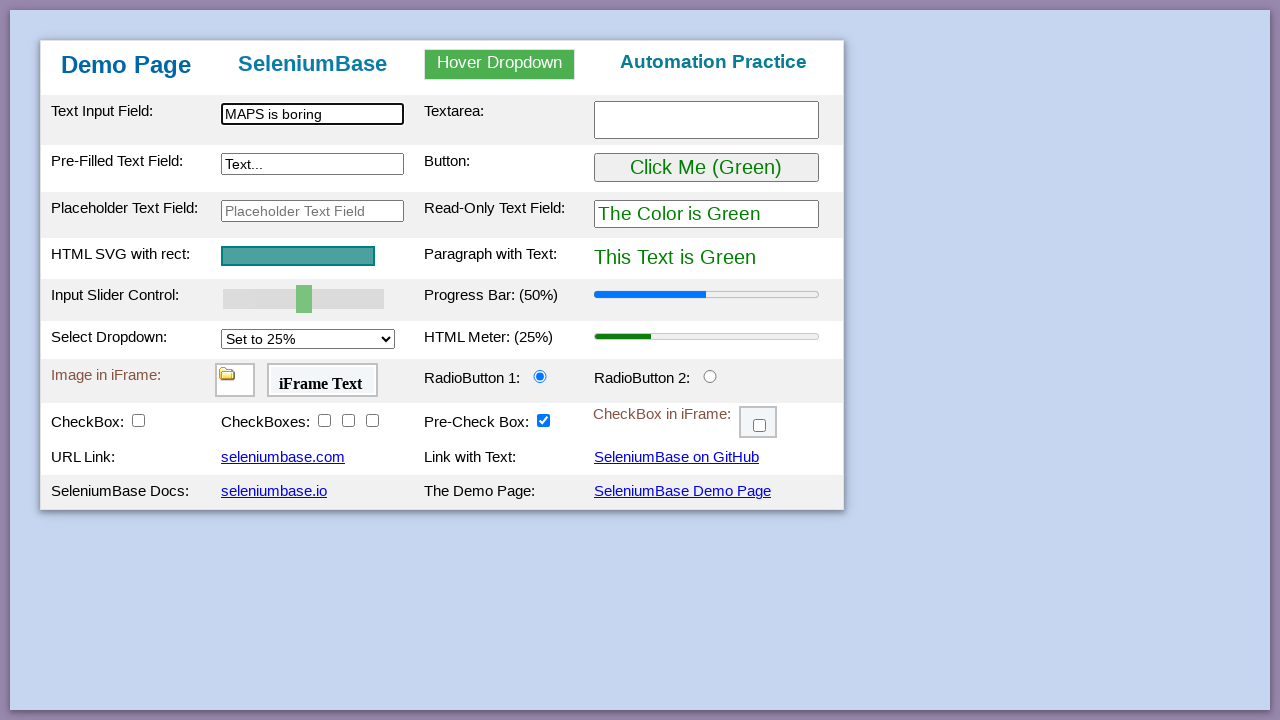

Toggled checkbox inside iframe at (760, 426) on #myFrame3 >> internal:control=enter-frame >> #checkBox6
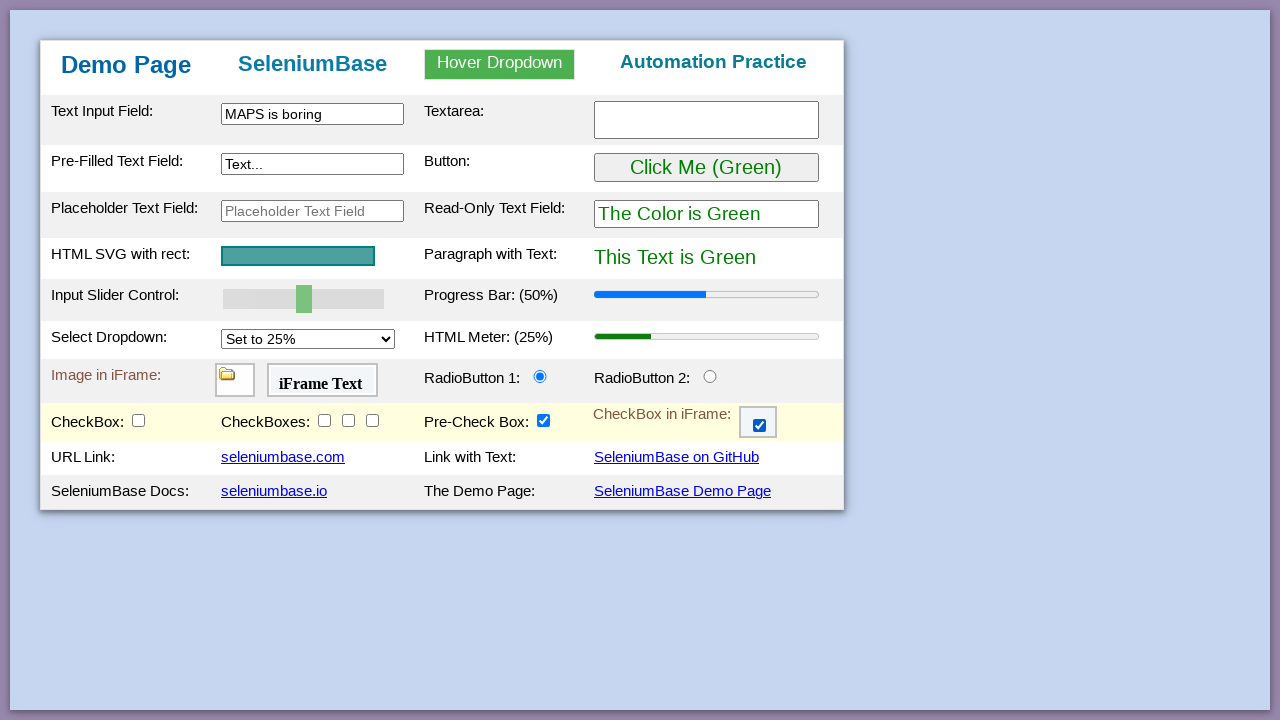

Verified checkbox inside iframe is checked
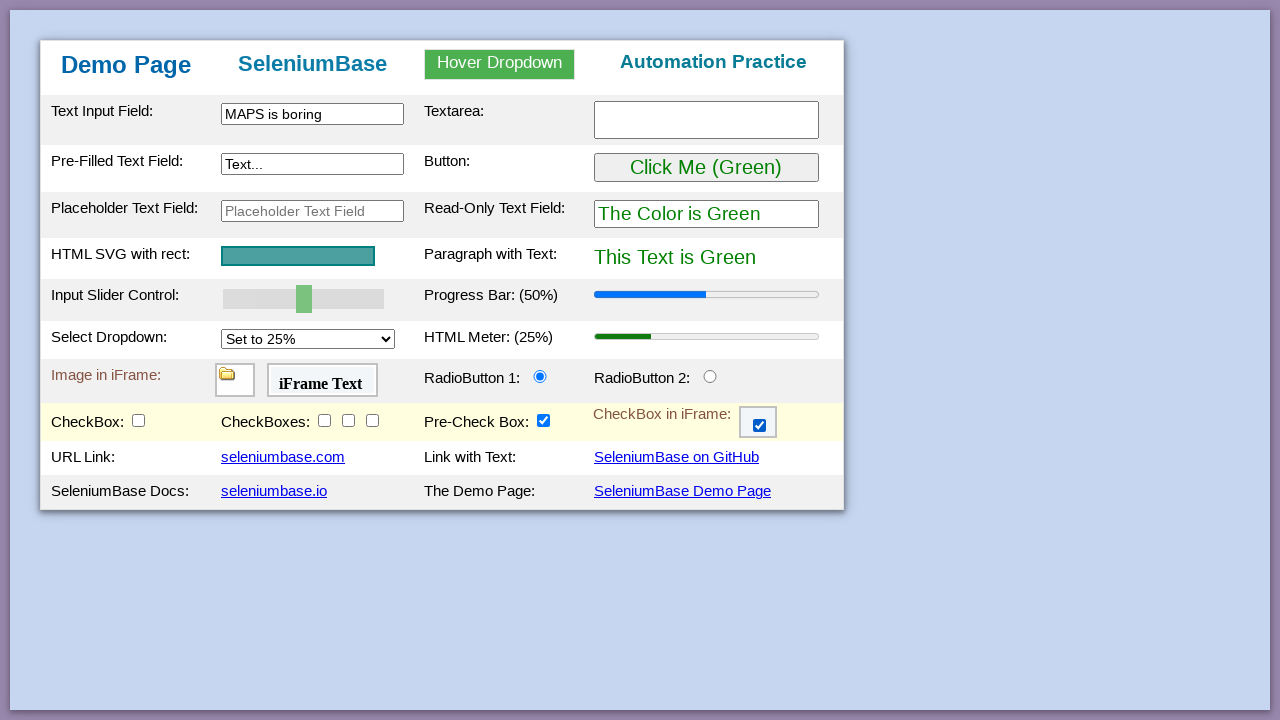

Selected 'Set to 50%' option from dropdown on #mySelect
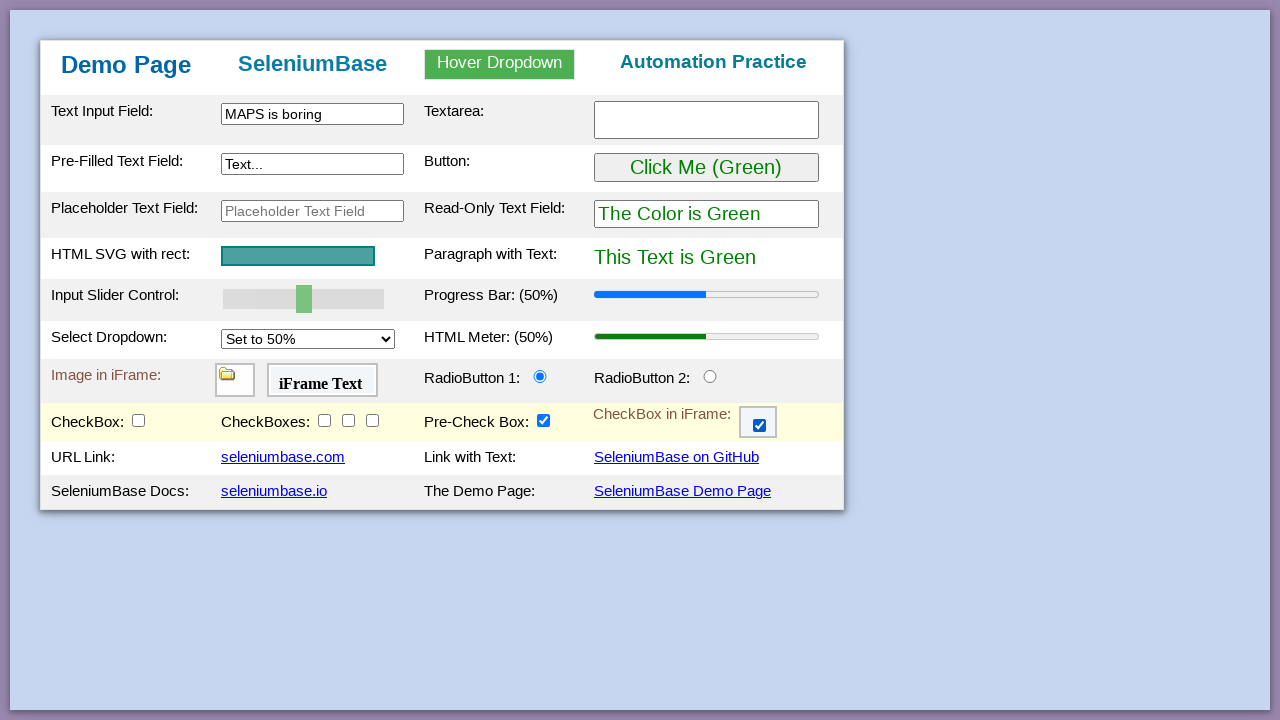

Retrieved meter bar value attribute
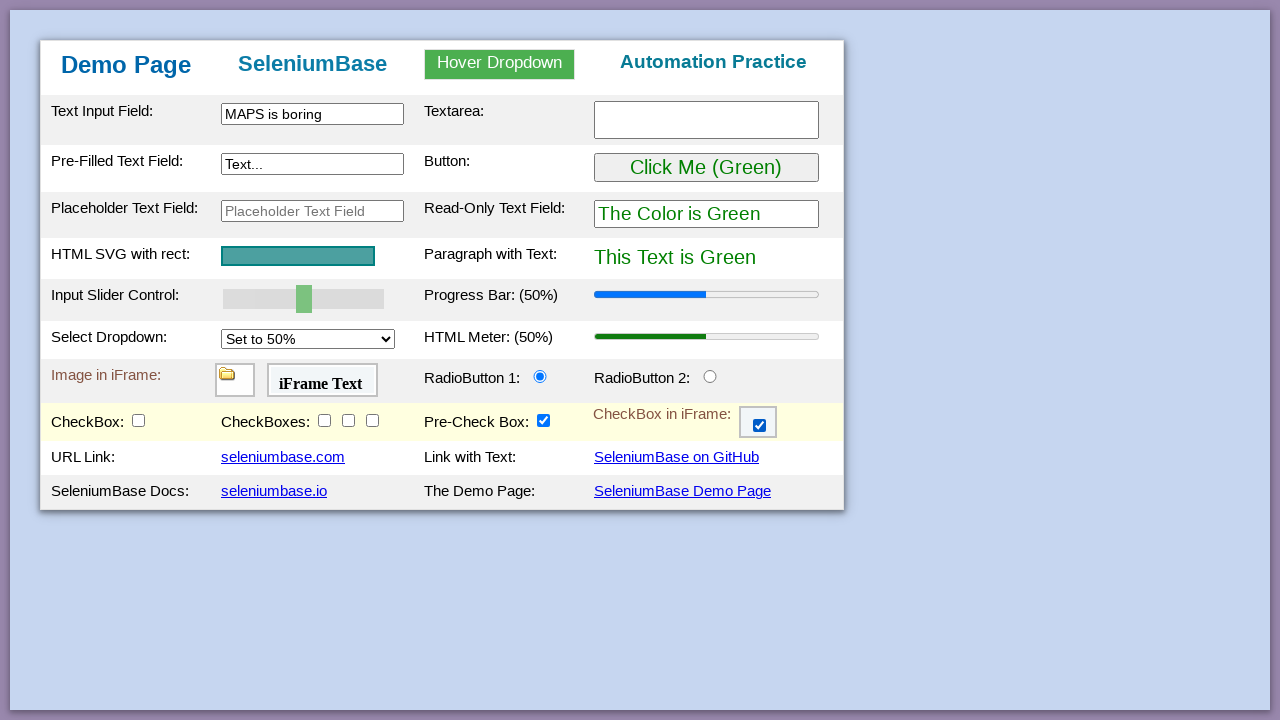

Logged meter value: 0.5
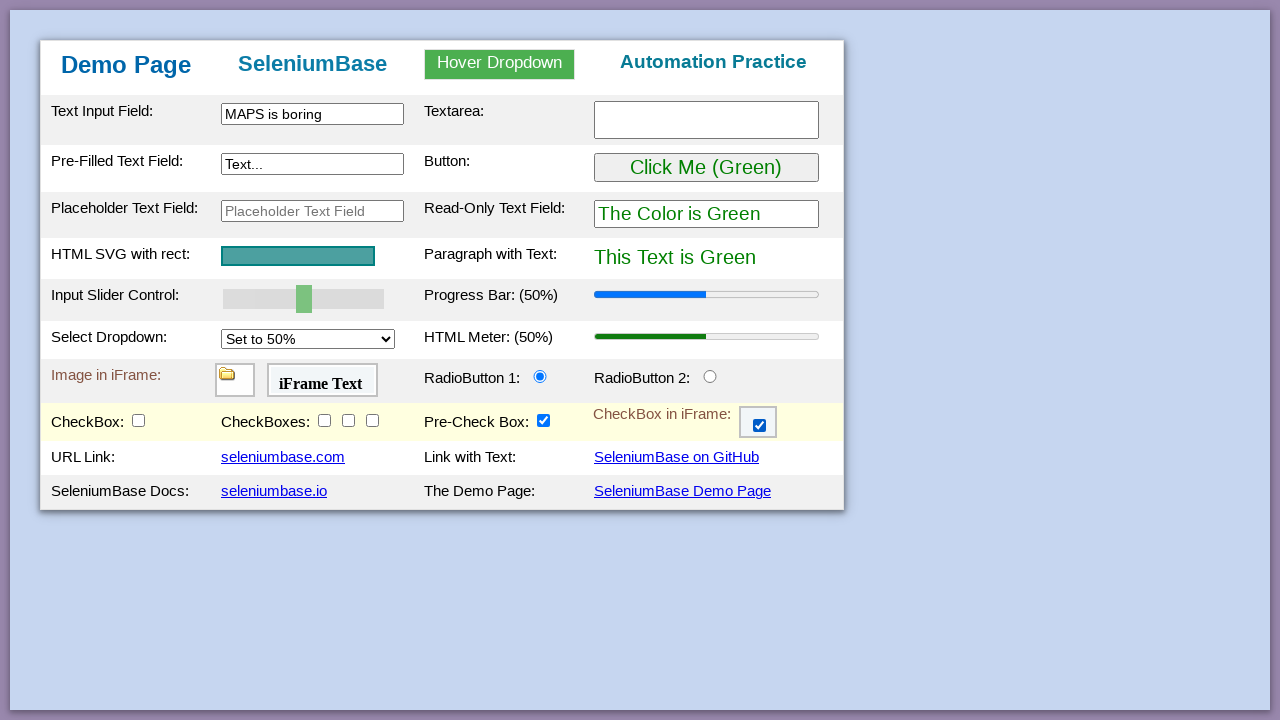

Verified meter value changed to 0.5
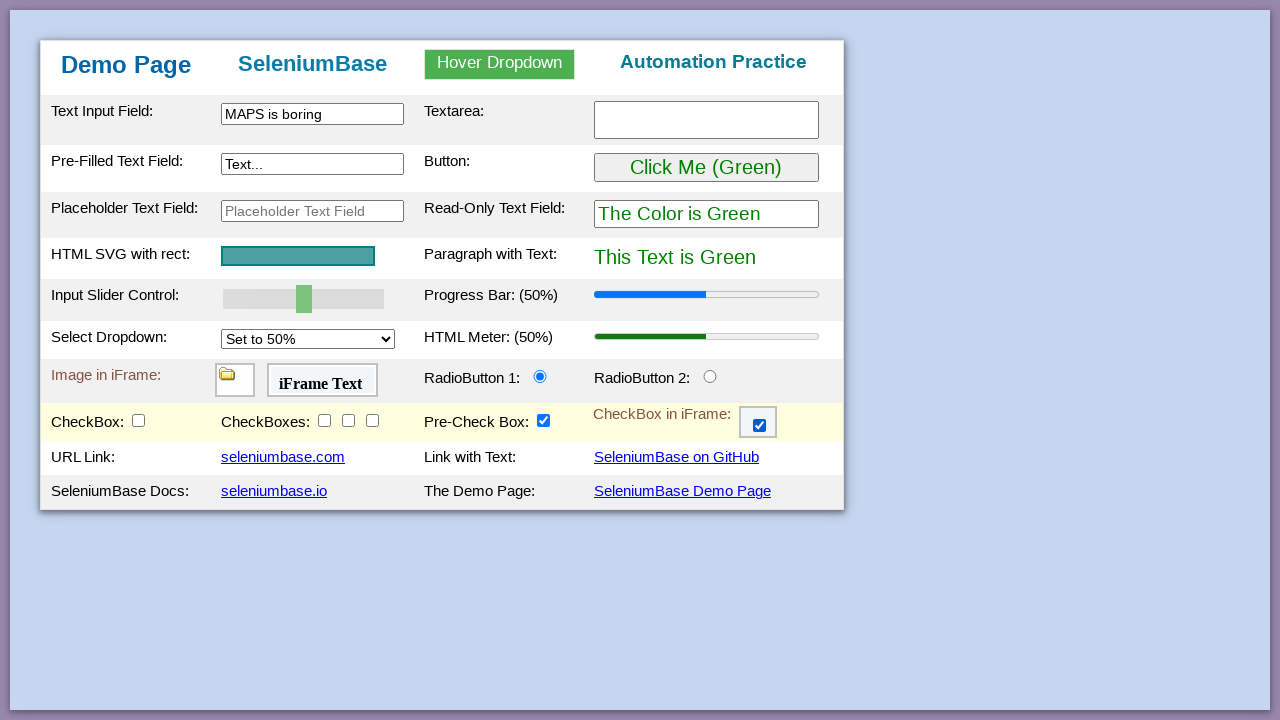

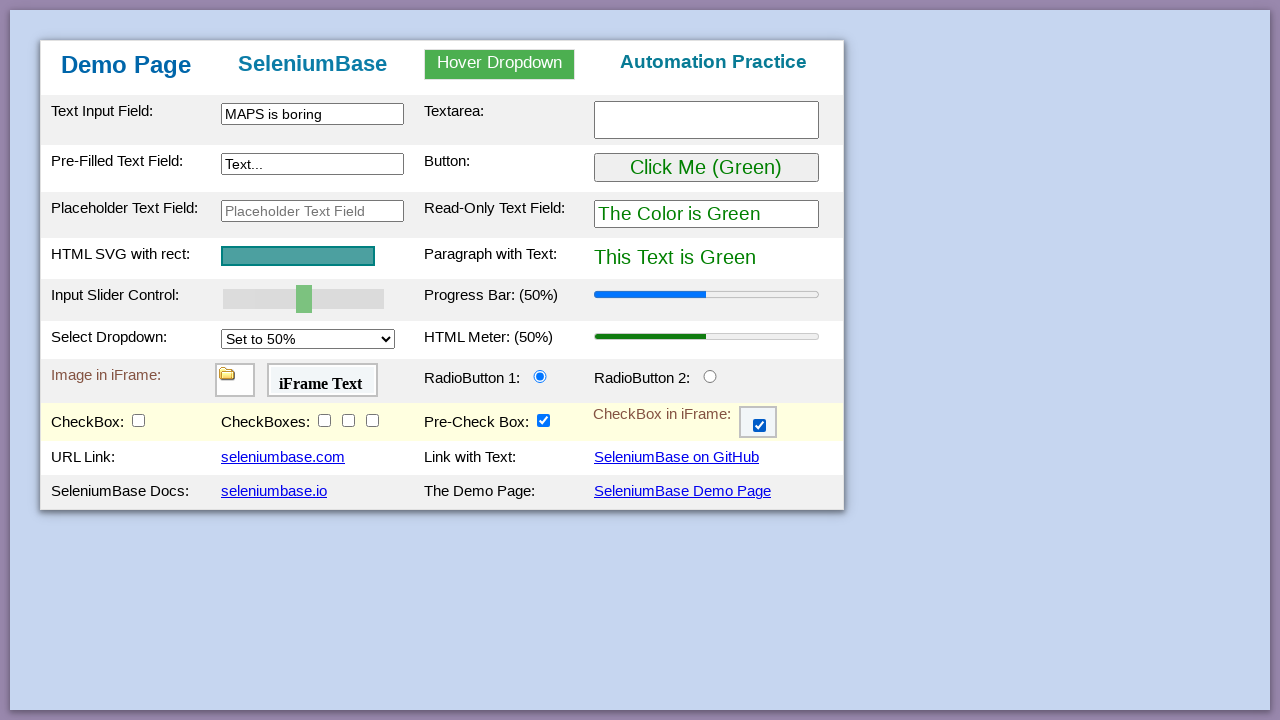